Tests a form by filling in first name, last name, group size fields, clicking a radio button, and clicking an add member button, then verifying members are added to a select dropdown.

Starting URL: https://selenium-testing-testing.web.app/

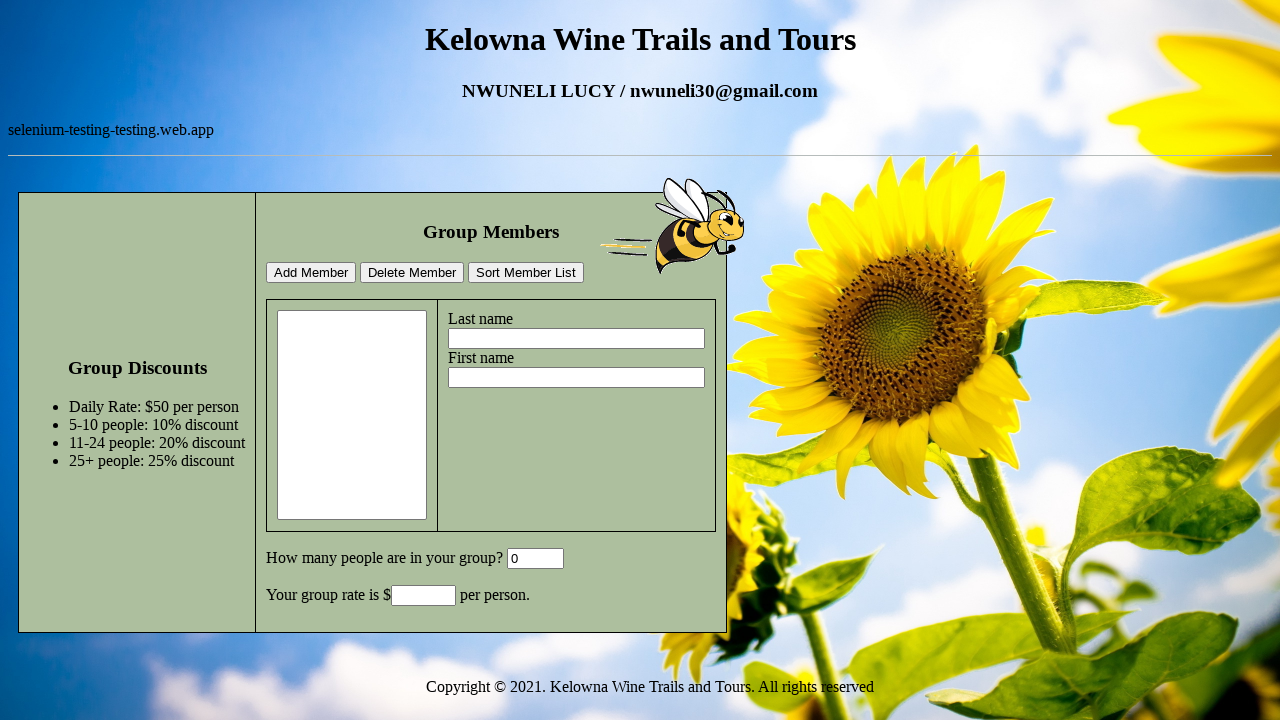

Filled in last name field with 'Voloshyn' on #lastname
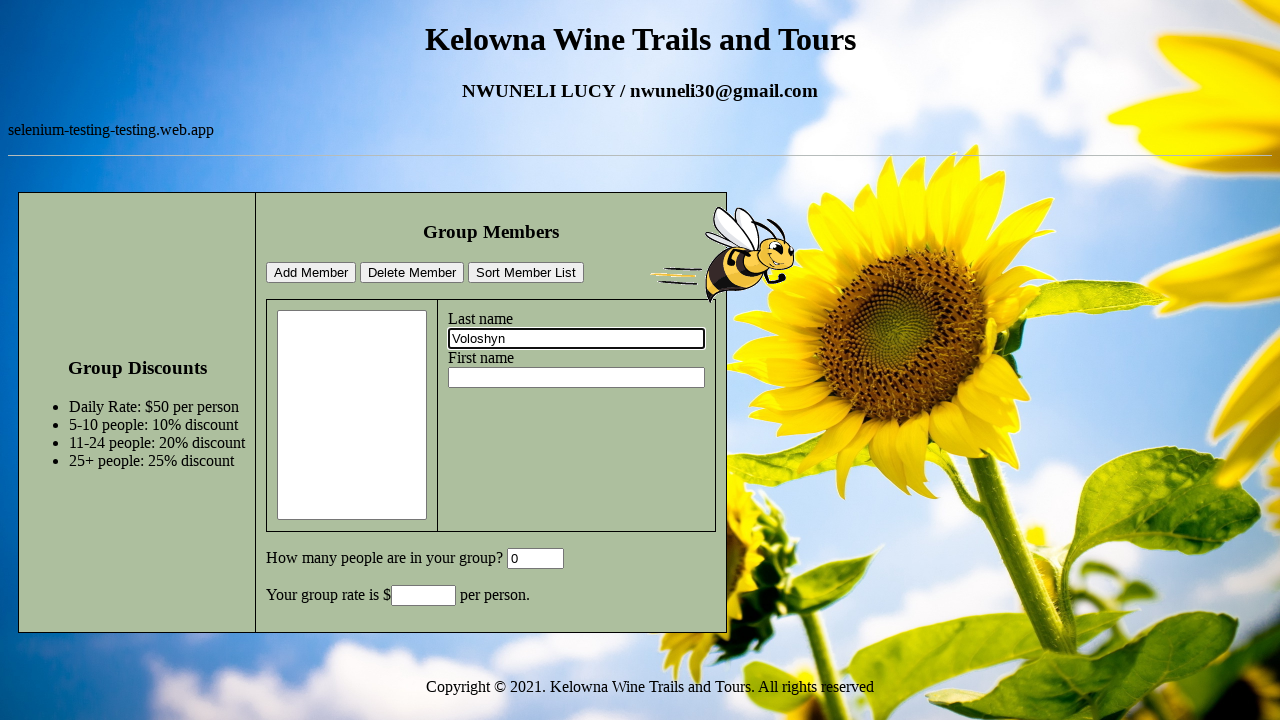

Filled in first name field with 'Bohdan' on #firstname
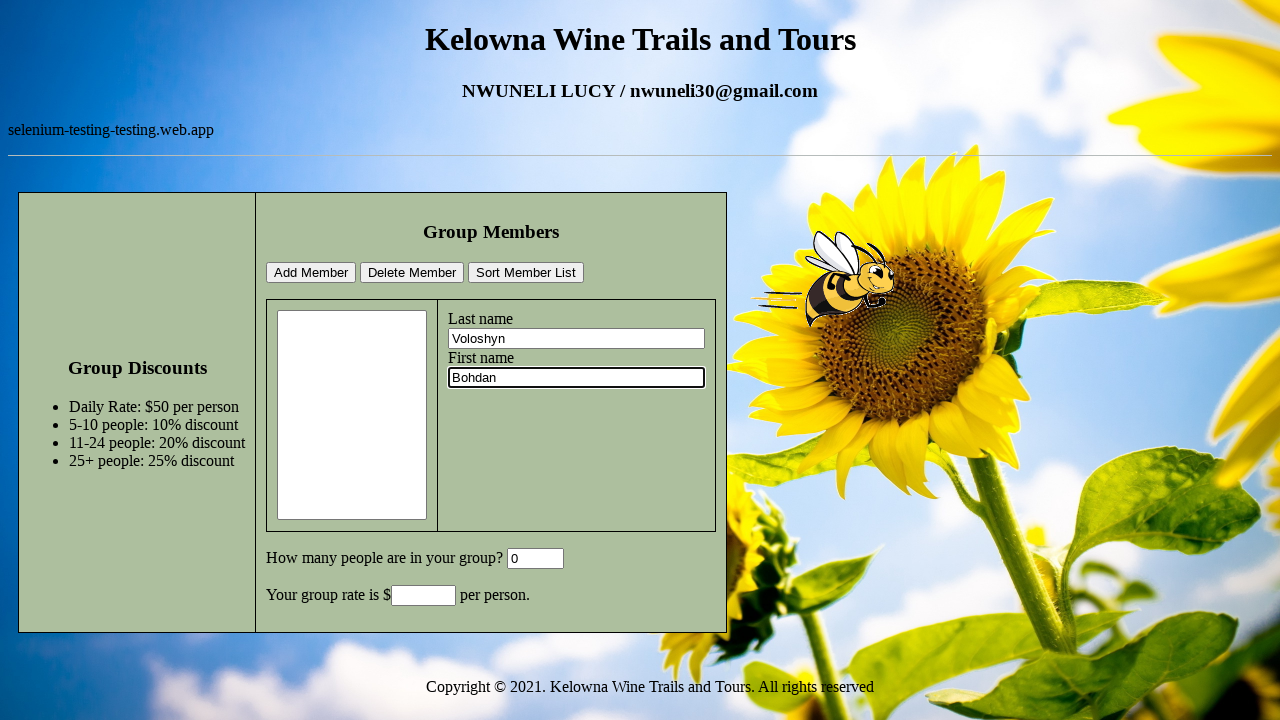

Clicked radio button (third option) at (491, 559) on td > p:nth-child(4)
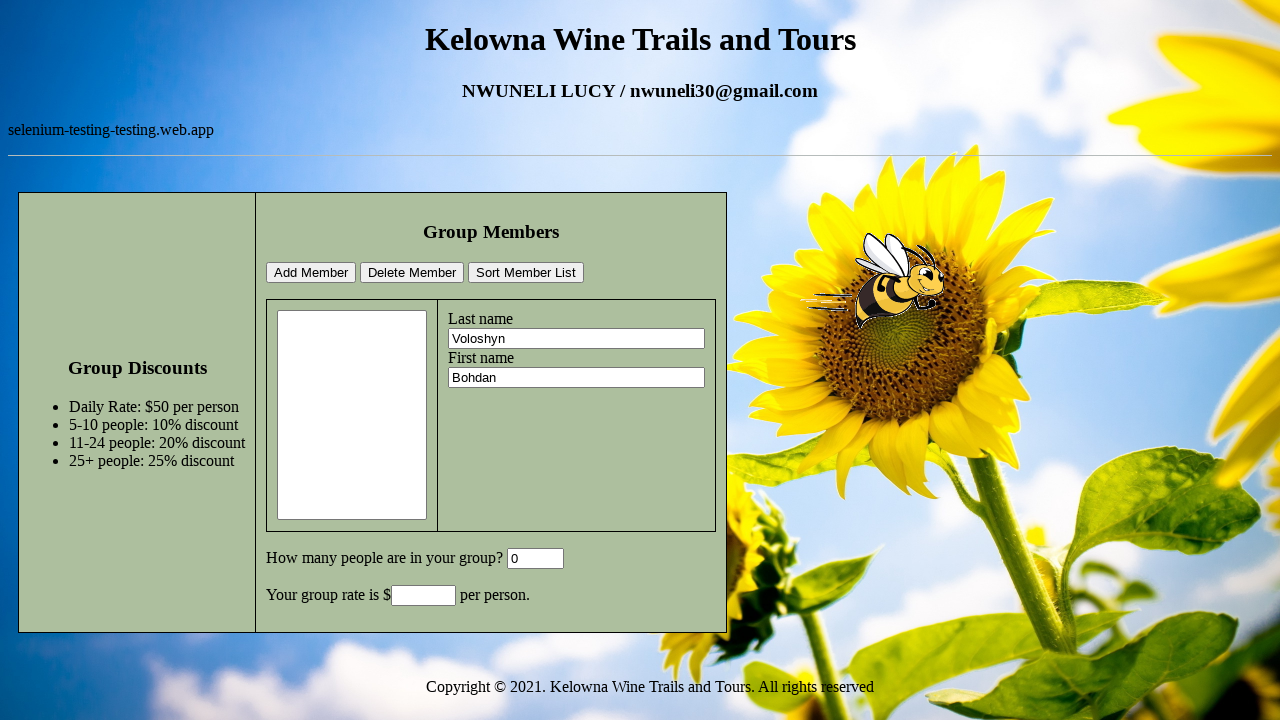

Filled in group size field with '10' on #GroupSize
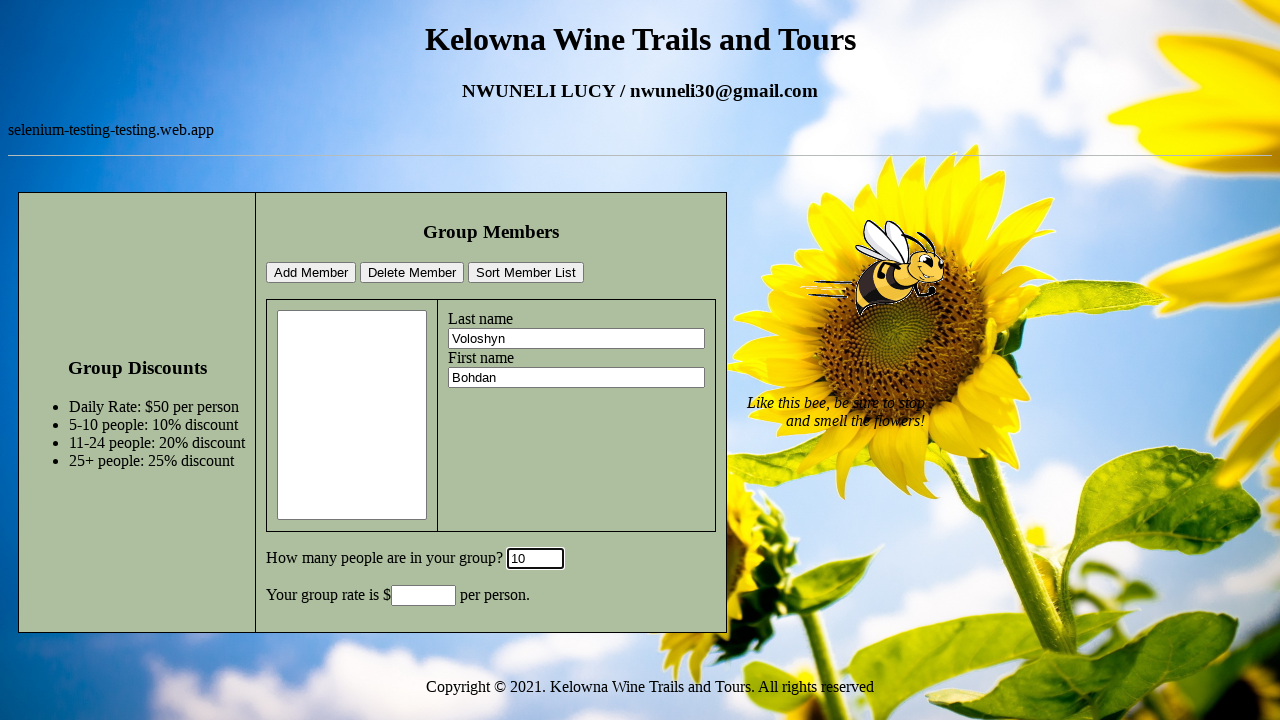

Clicked add member button at (311, 273) on #addMemberBtn
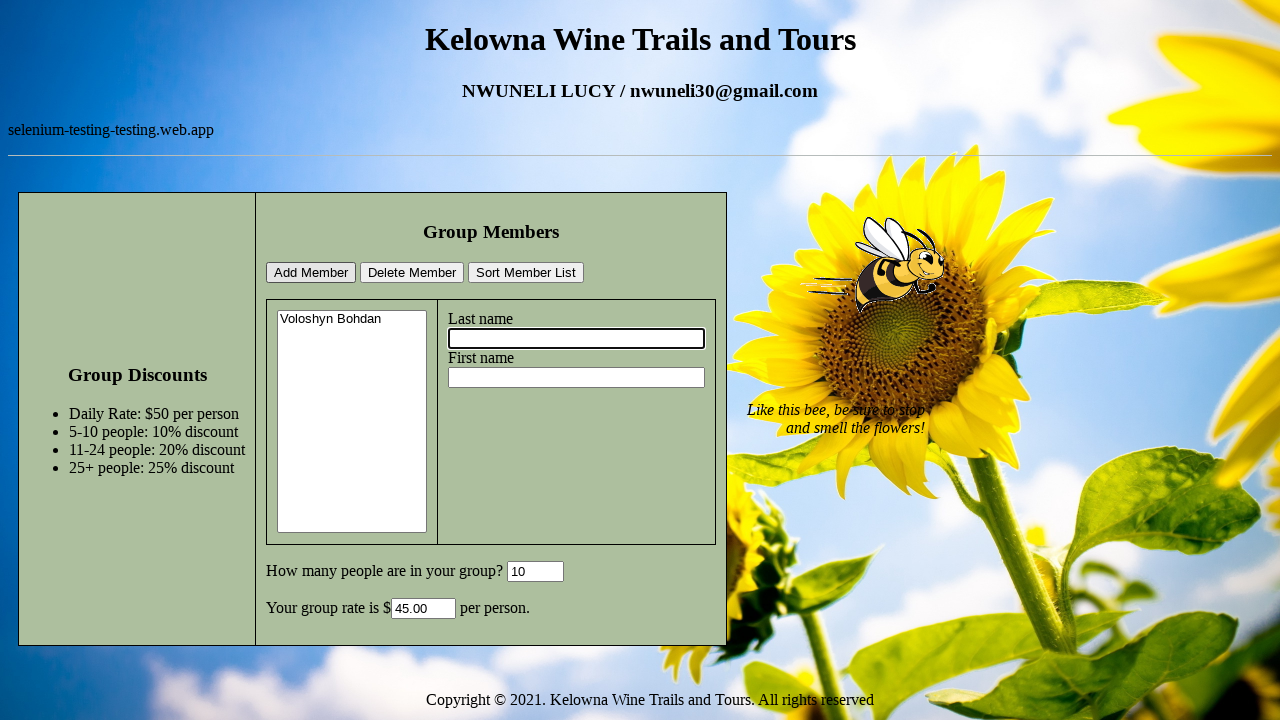

Members were successfully added to the select dropdown
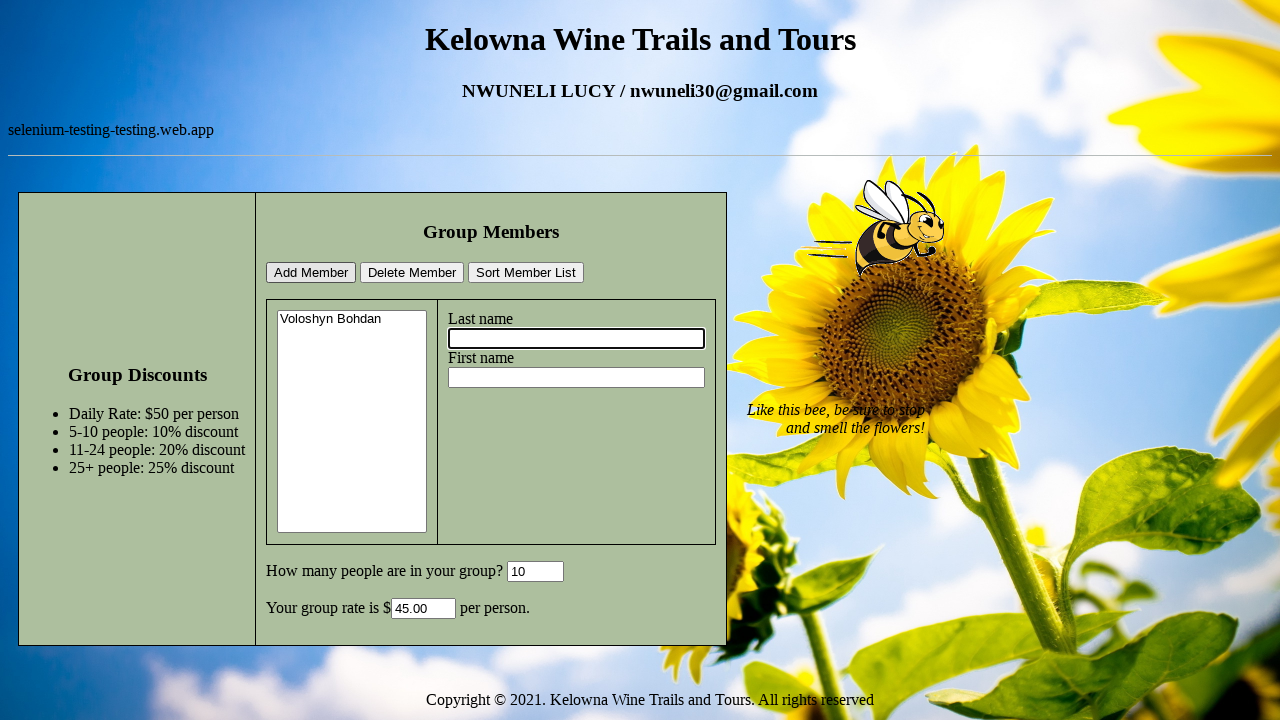

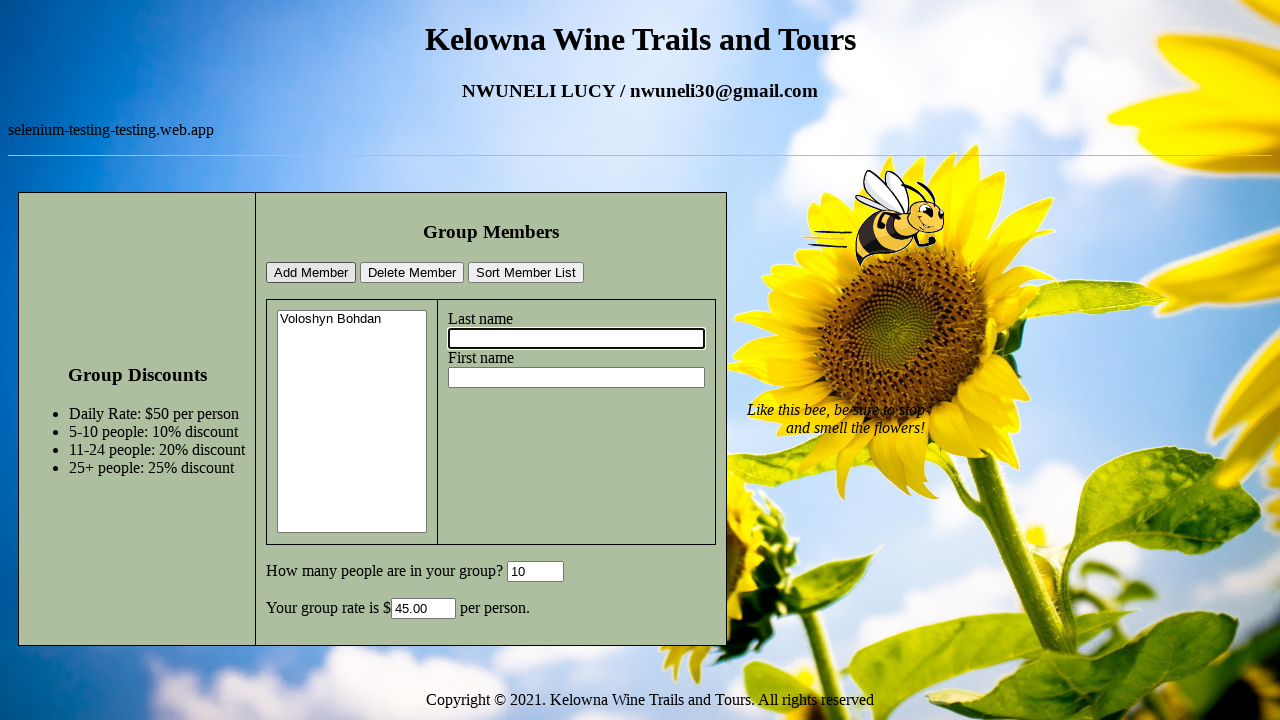